Tests navigation through Hacker News newest articles page by loading multiple pages of articles using the "More" pagination link, verifying that articles load on each page.

Starting URL: https://news.ycombinator.com/newest

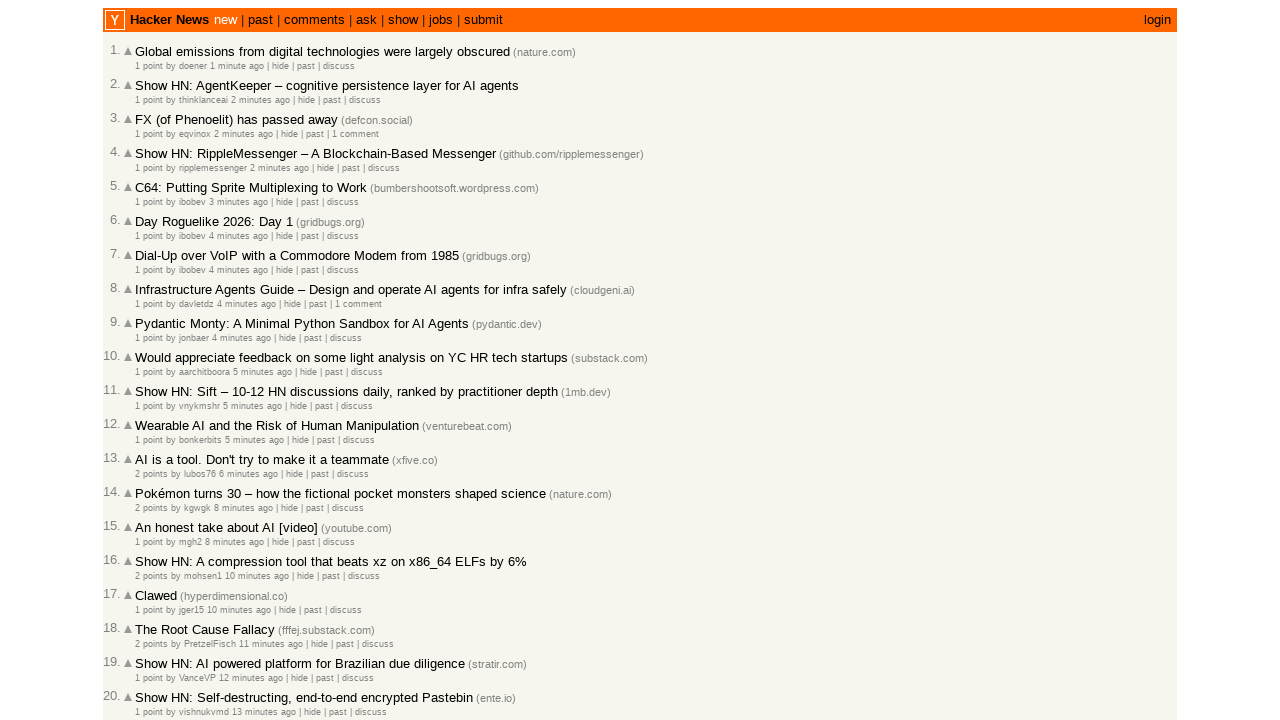

Waited for initial articles to load on Hacker News newest page
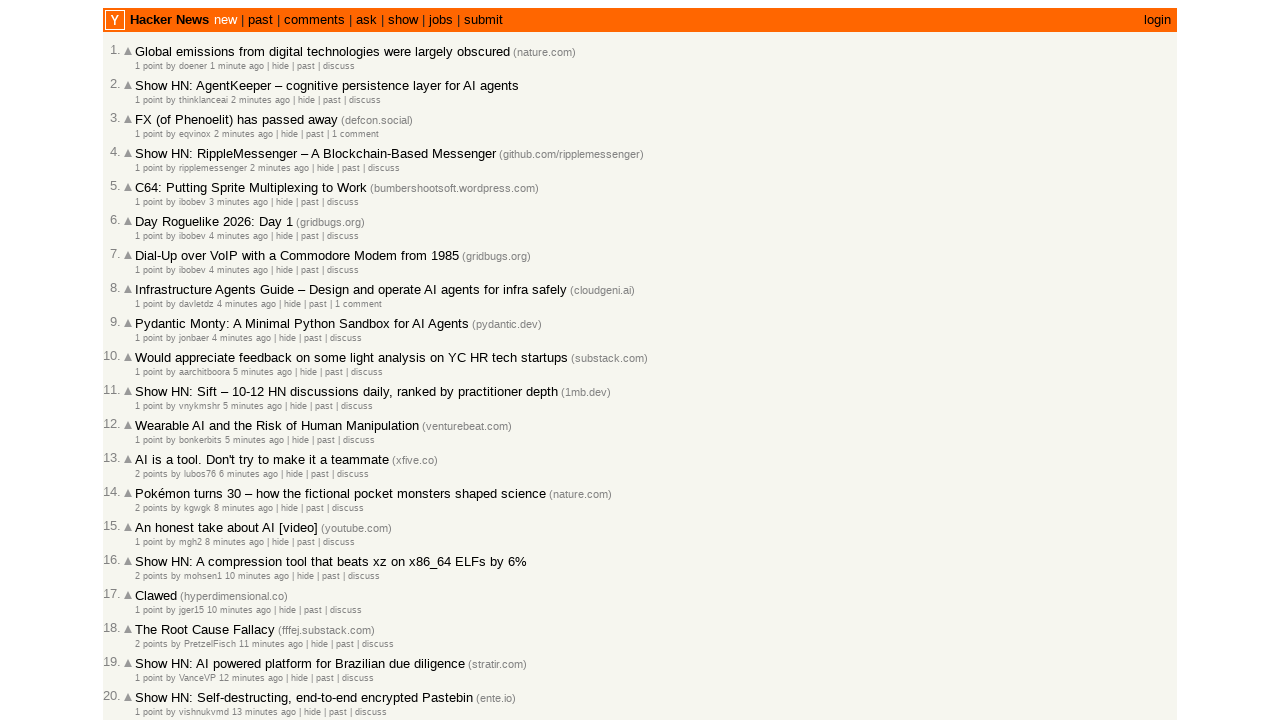

Located 'More' pagination link (iteration 1)
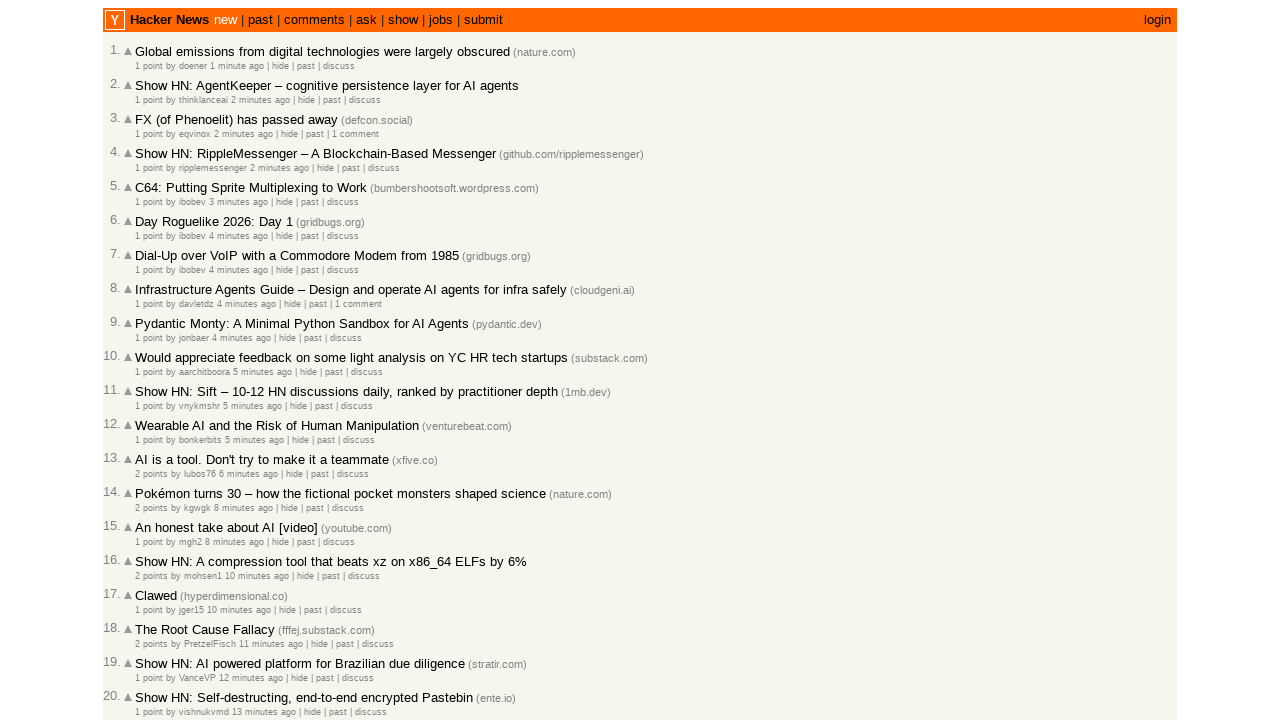

Clicked 'More' link to load next page of articles (iteration 1) at (149, 616) on a.morelink
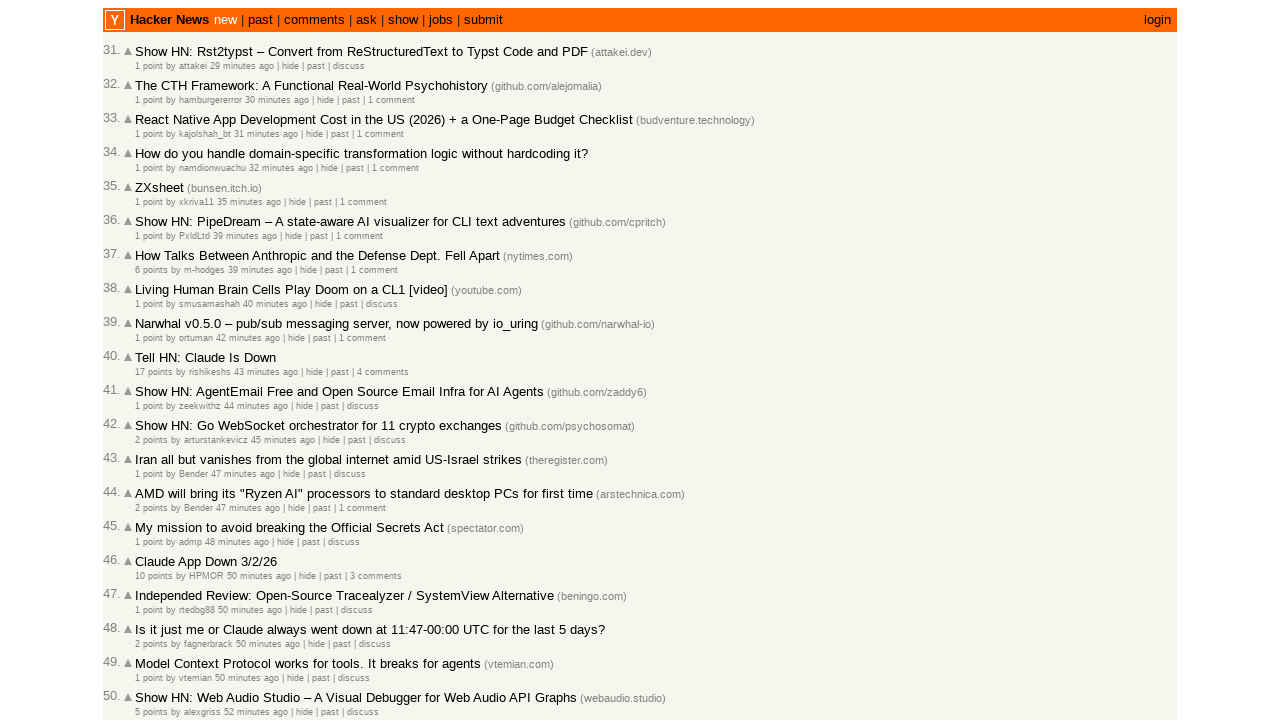

New articles loaded on page 2
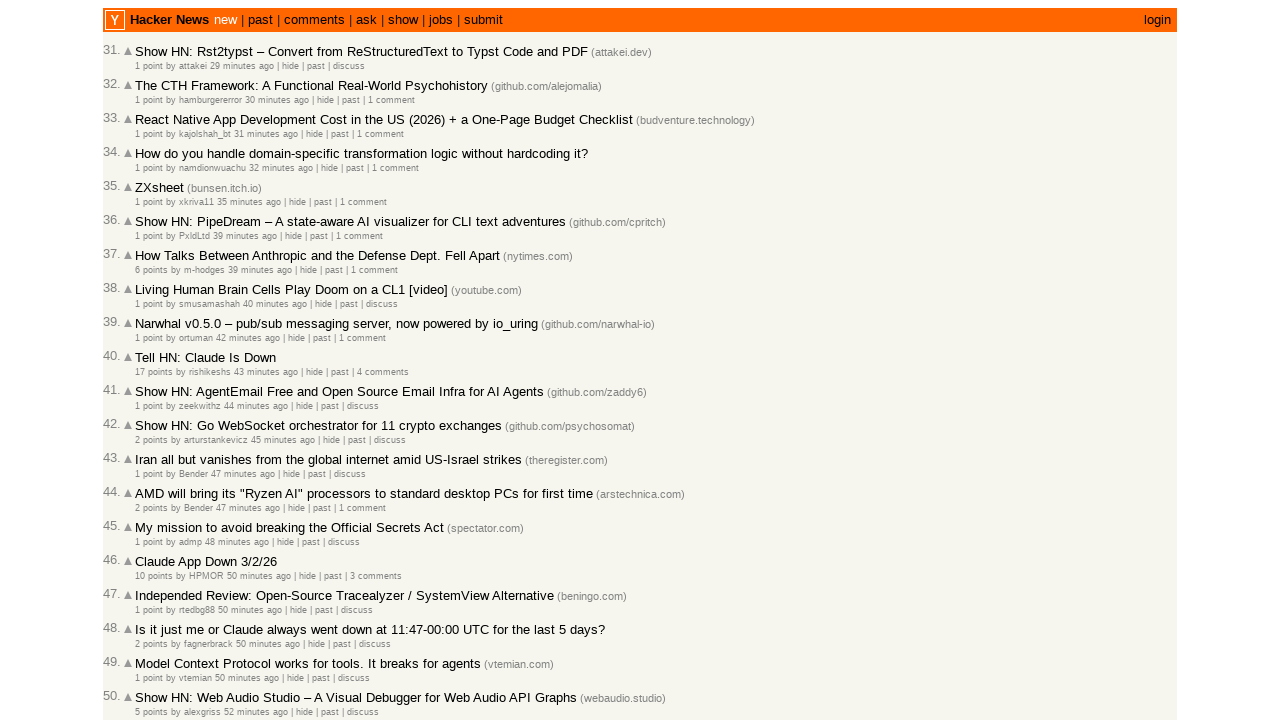

Located 'More' pagination link (iteration 2)
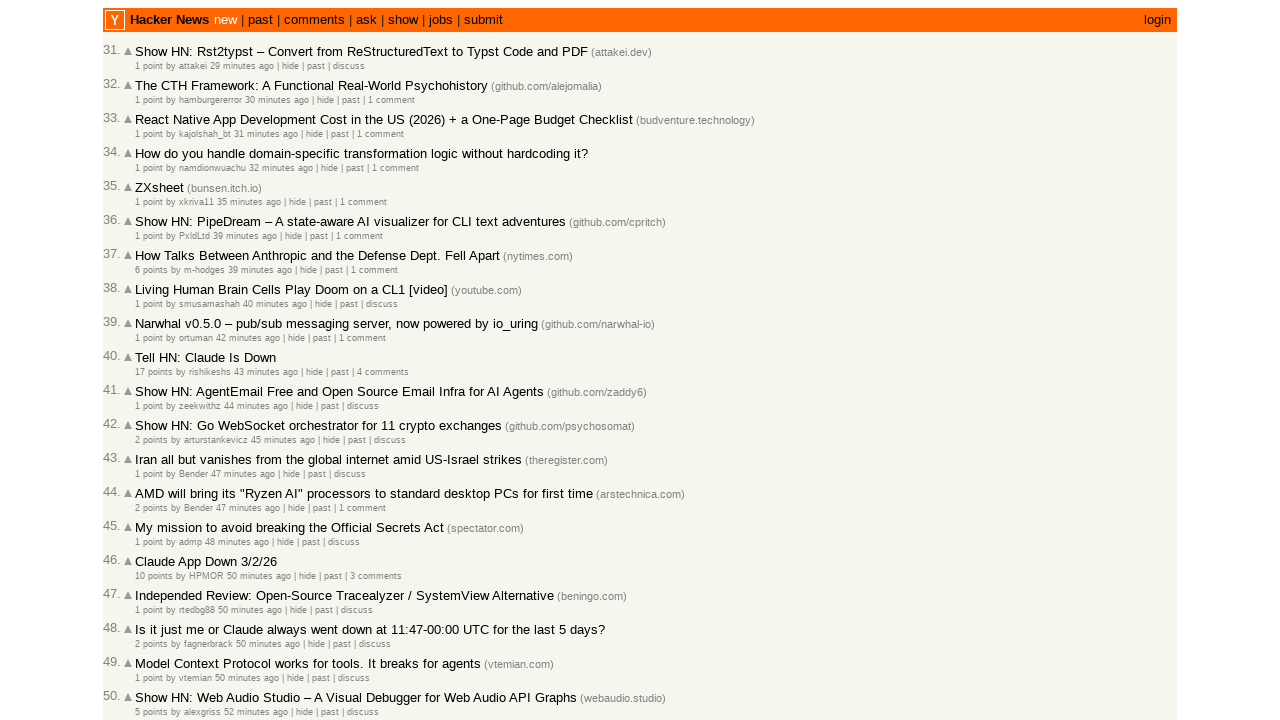

Clicked 'More' link to load next page of articles (iteration 2) at (149, 616) on a.morelink
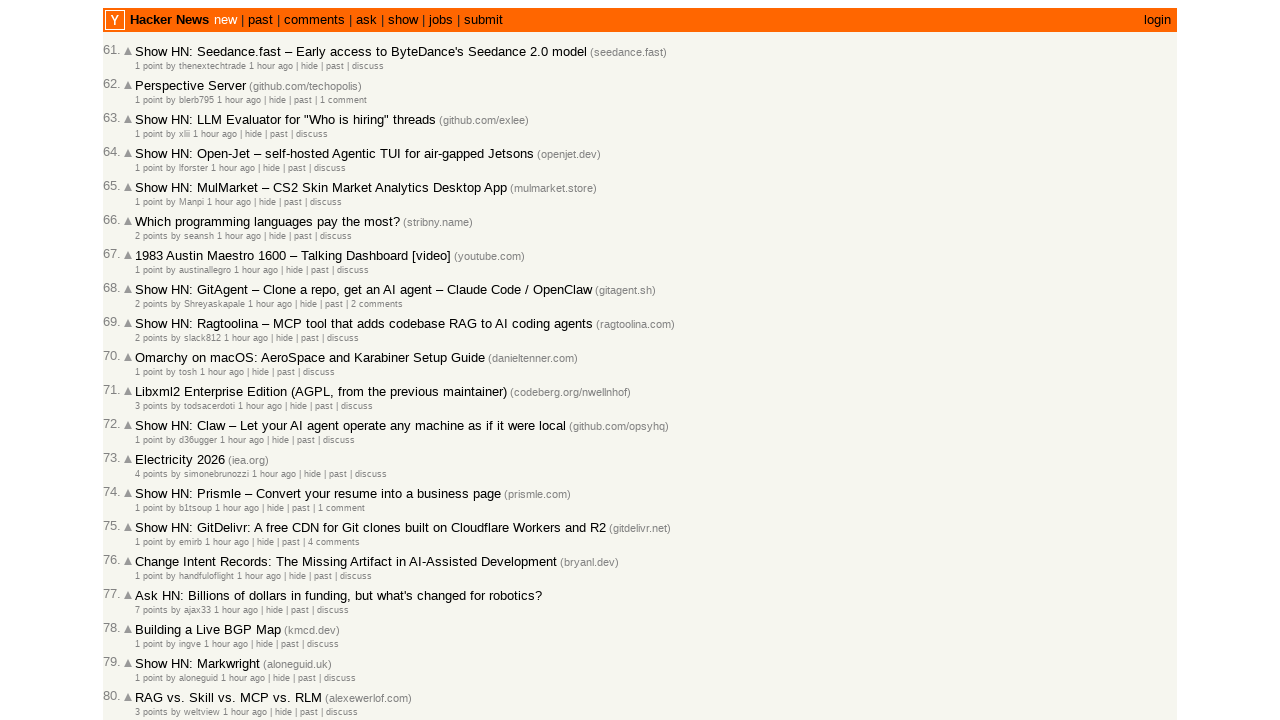

New articles loaded on page 3
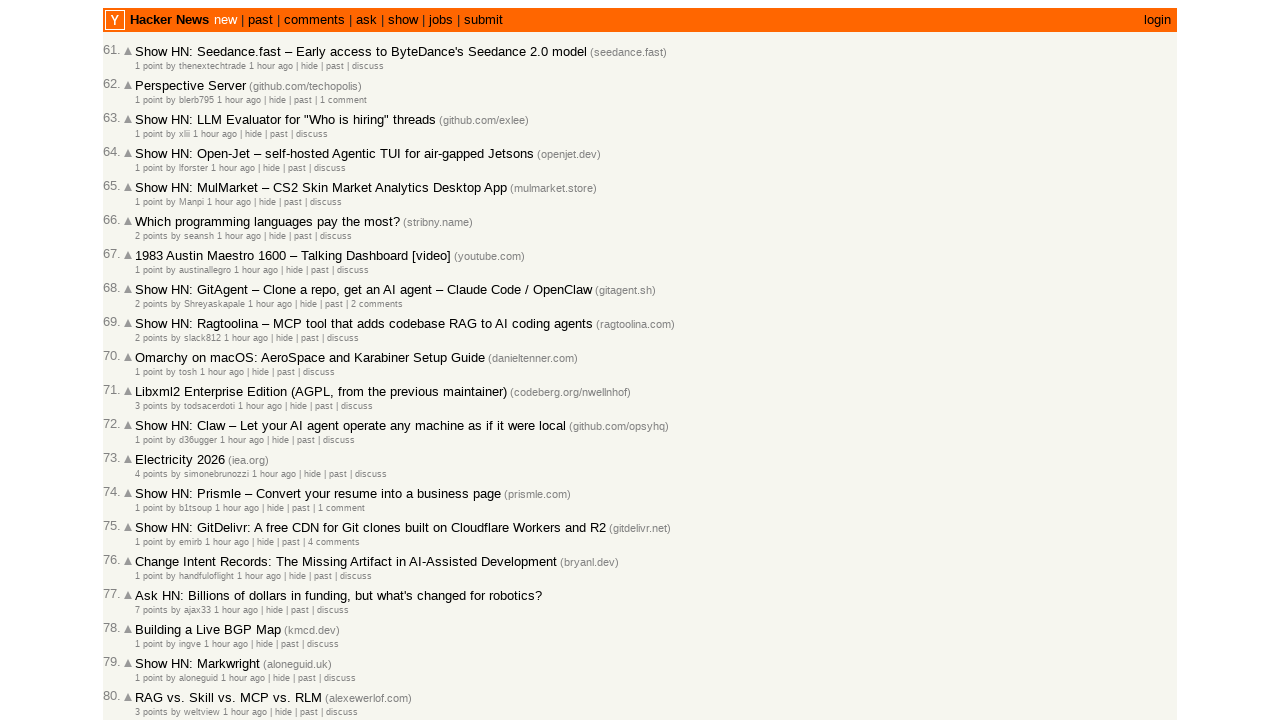

Located 'More' pagination link (iteration 3)
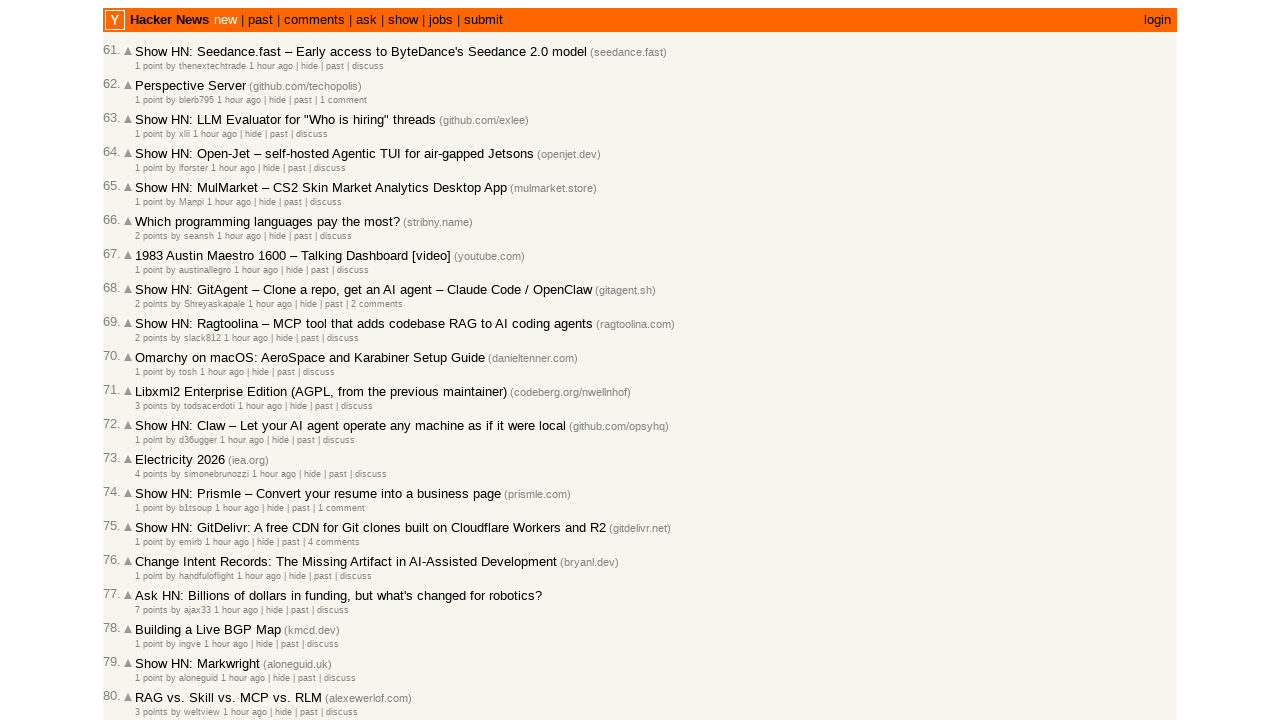

Clicked 'More' link to load next page of articles (iteration 3) at (149, 616) on a.morelink
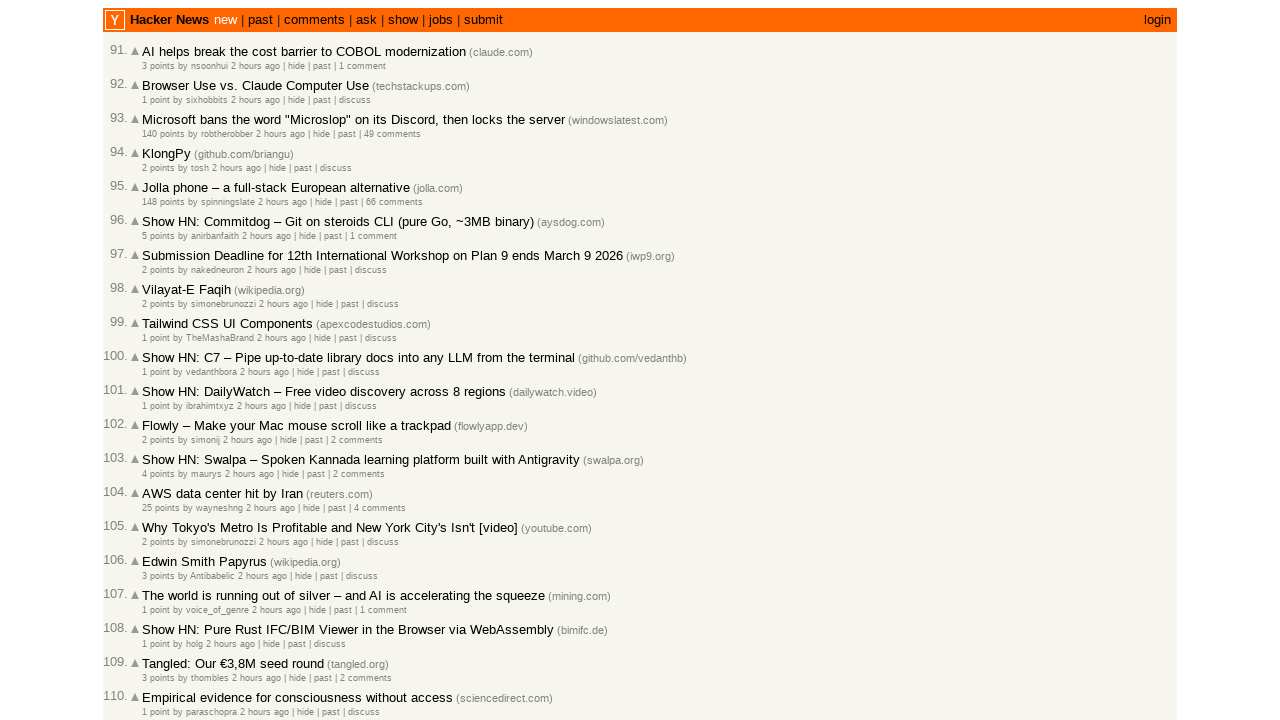

New articles loaded on page 4
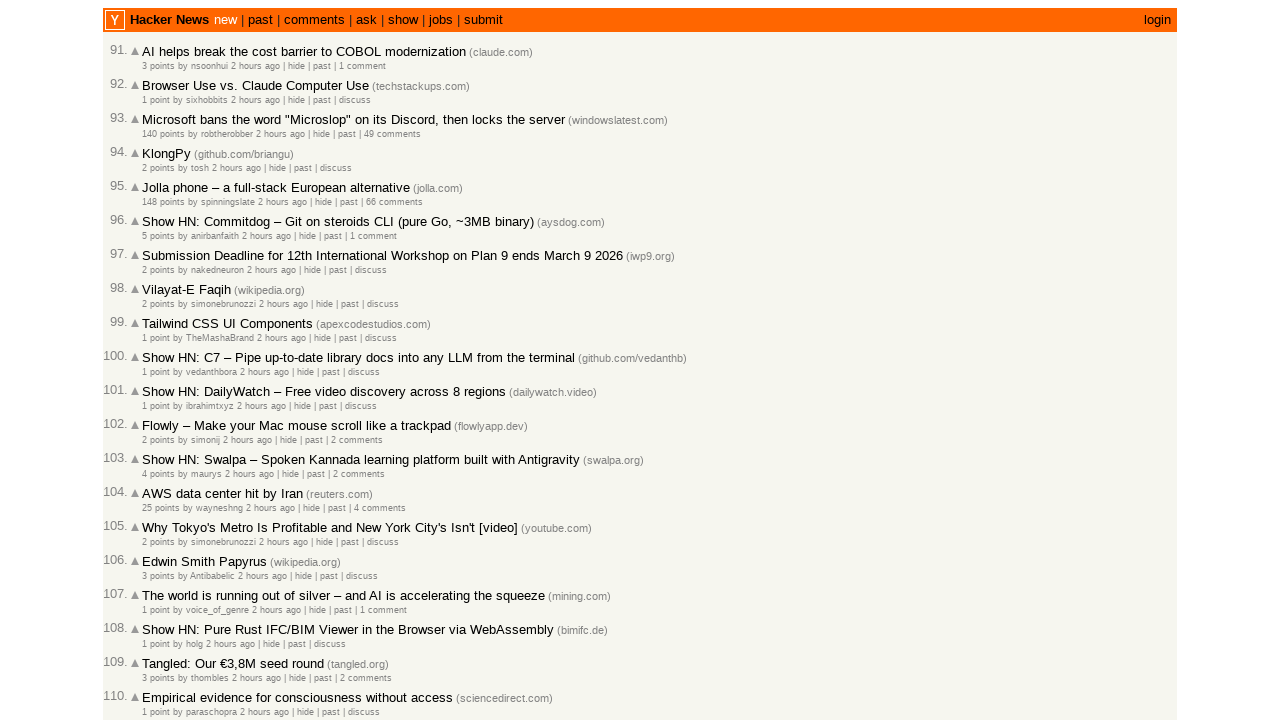

Located 'More' pagination link (iteration 4)
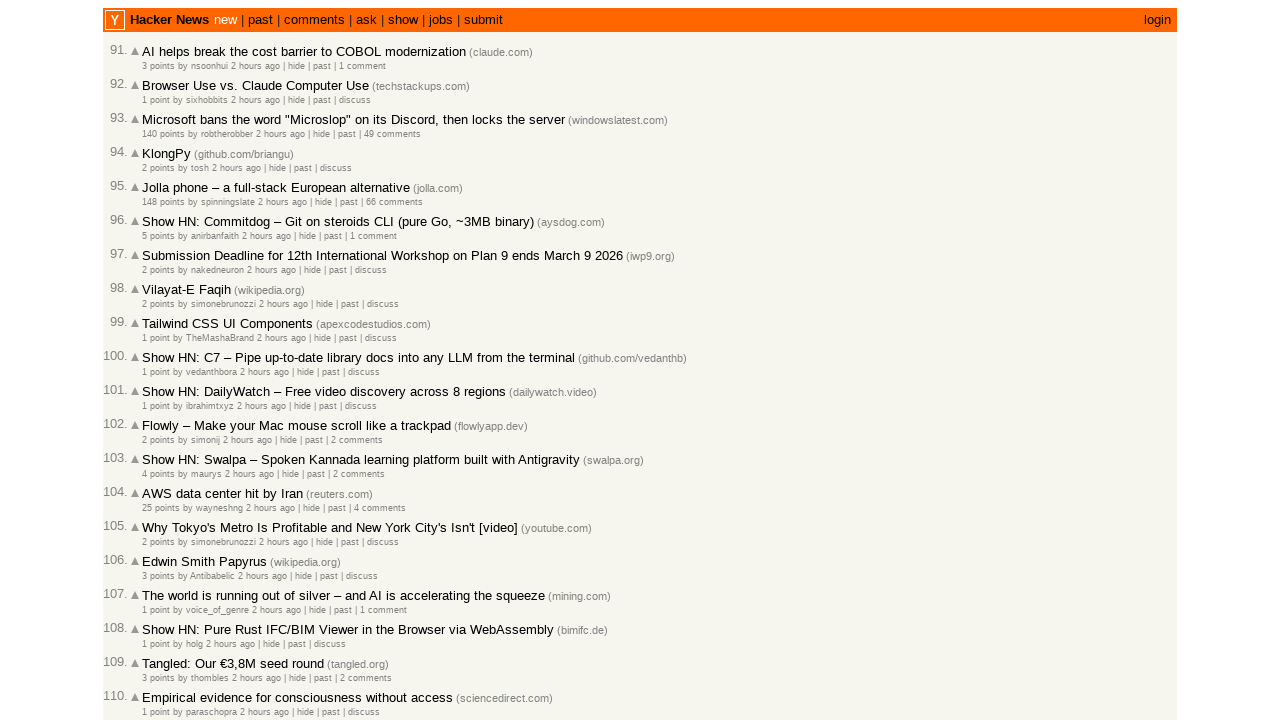

Clicked 'More' link to load next page of articles (iteration 4) at (156, 616) on a.morelink
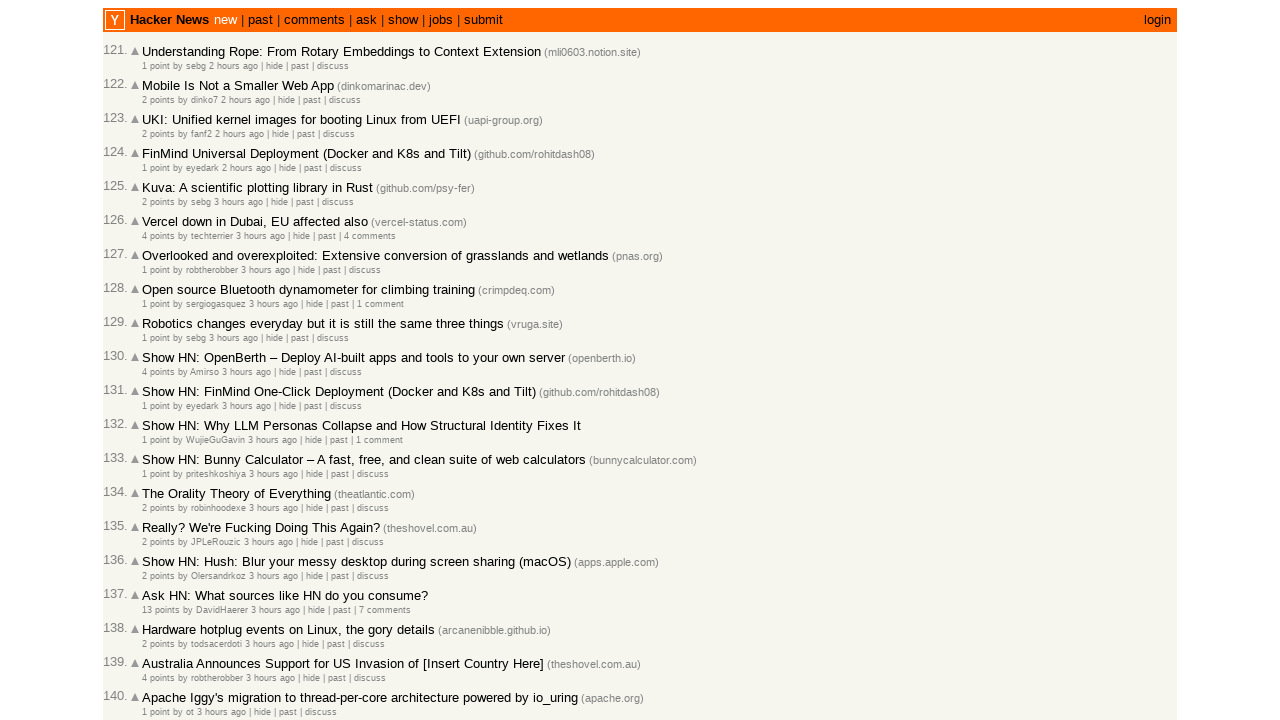

New articles loaded on page 5
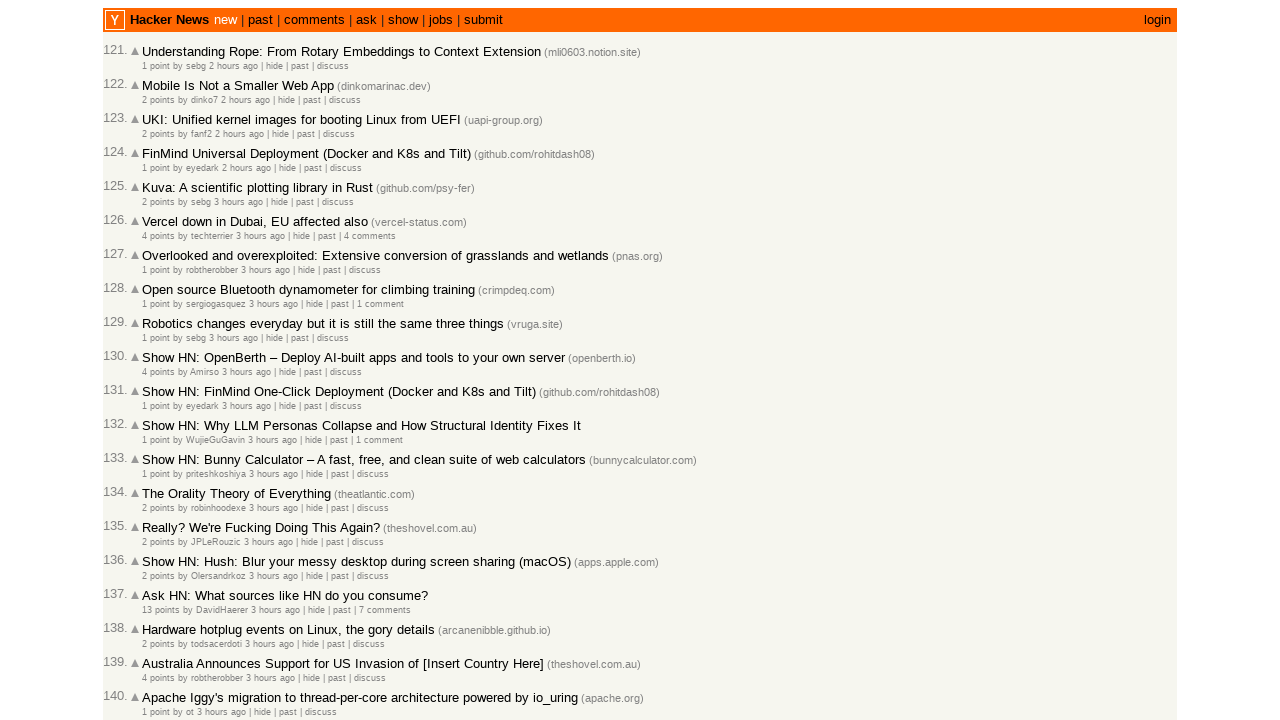

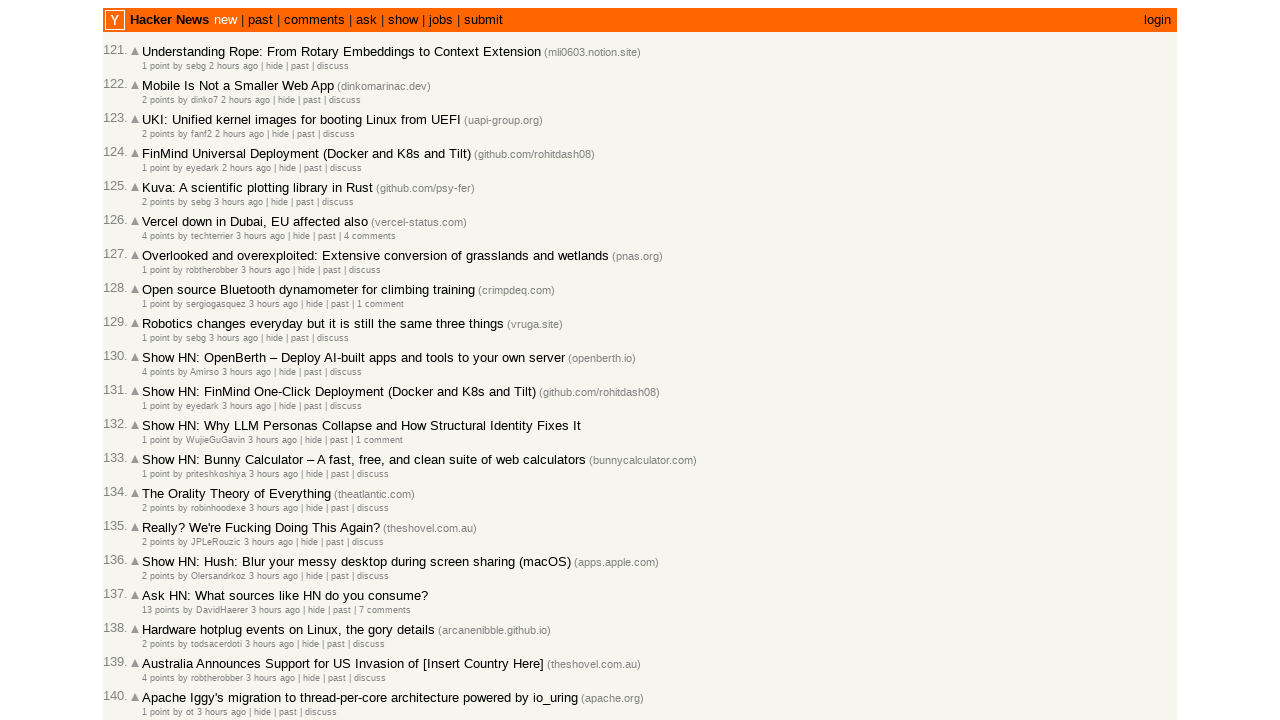